Tests browser forward navigation by clicking a link, going back, then going forward, and verifying the URL changes correctly

Starting URL: https://kristinek.github.io/site/examples/po

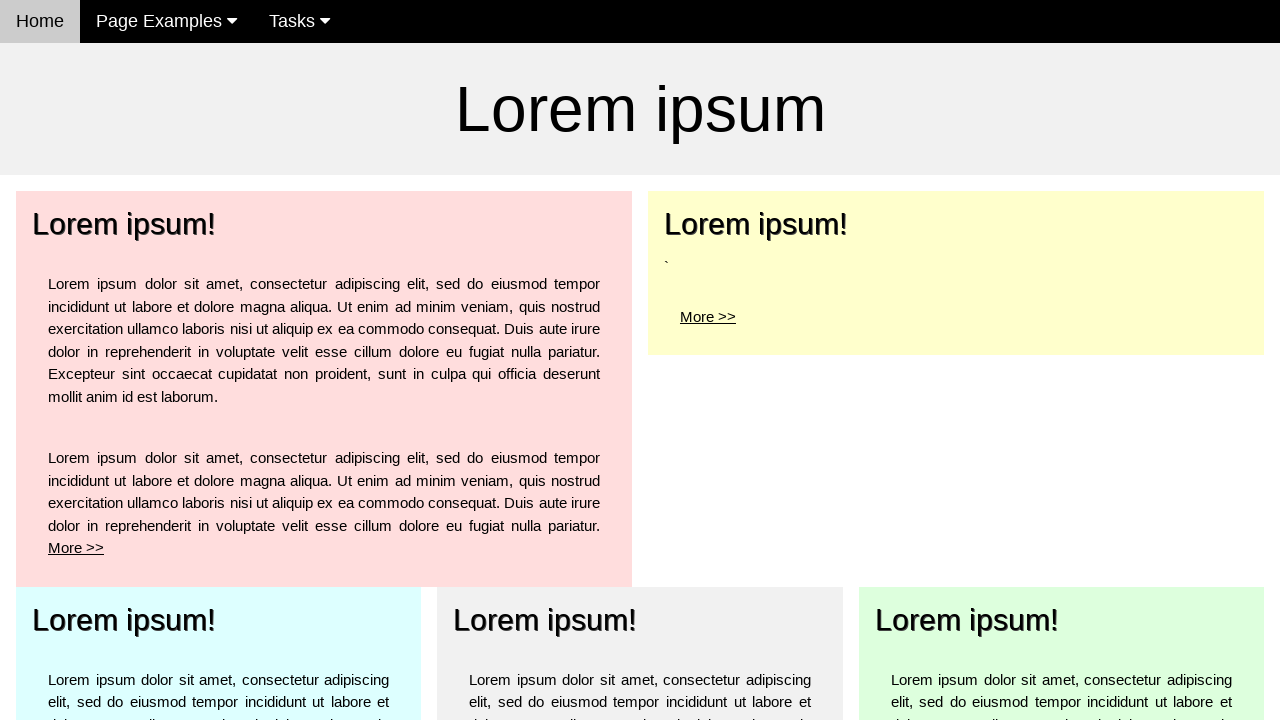

Clicked 'More >' link for the top left element at (76, 548) on xpath=//div[@class='description']//a
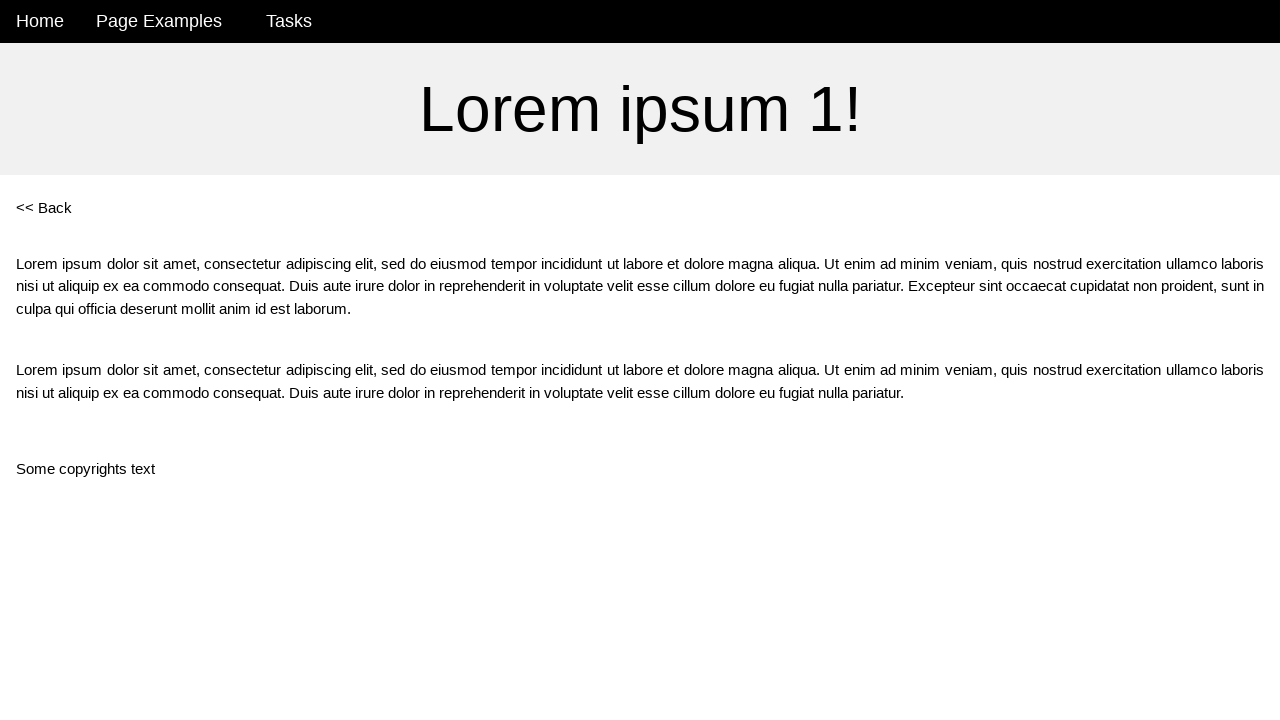

Navigated to po1 page
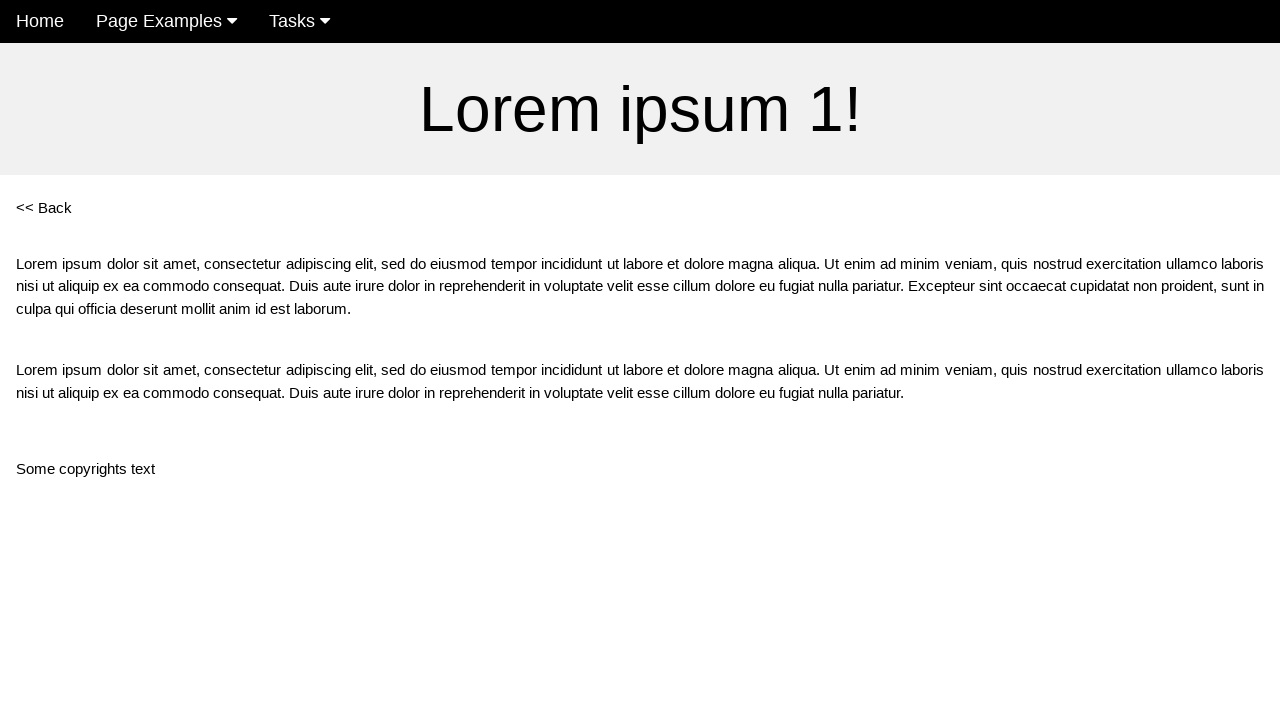

Clicked browser back button
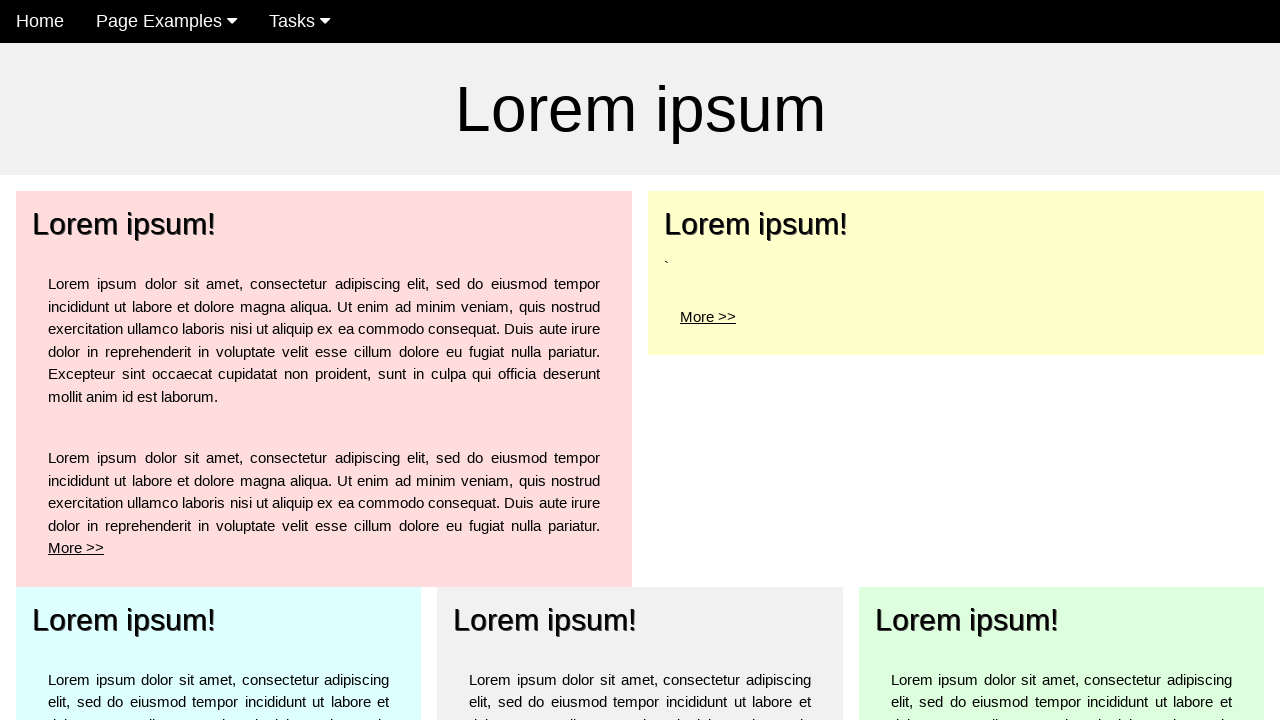

Navigated back to po page
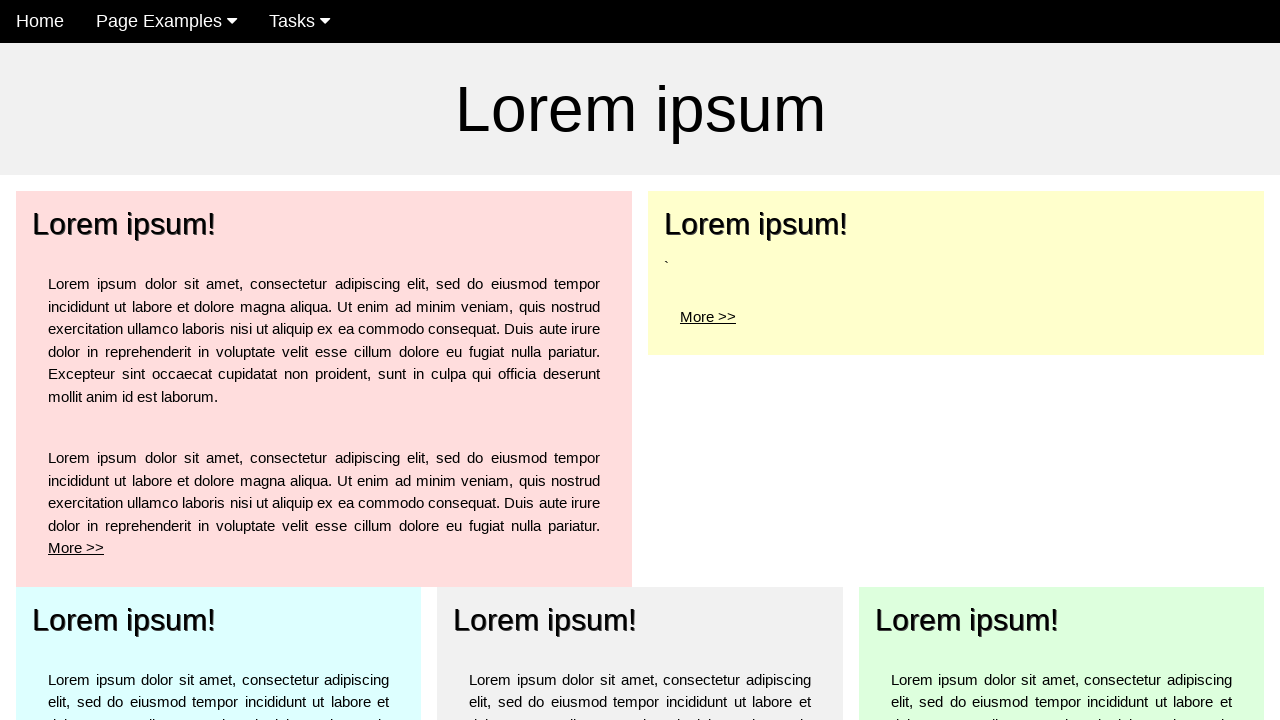

Clicked browser forward button
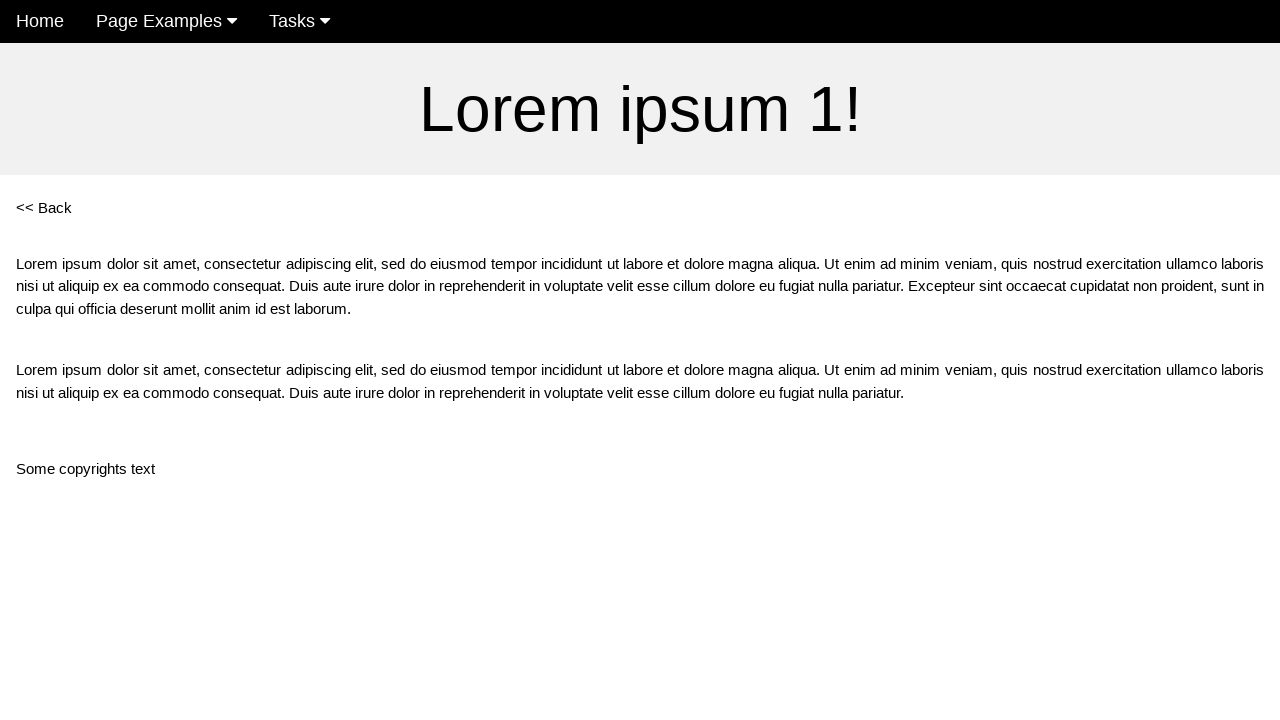

Verified successful forward navigation to po1 page
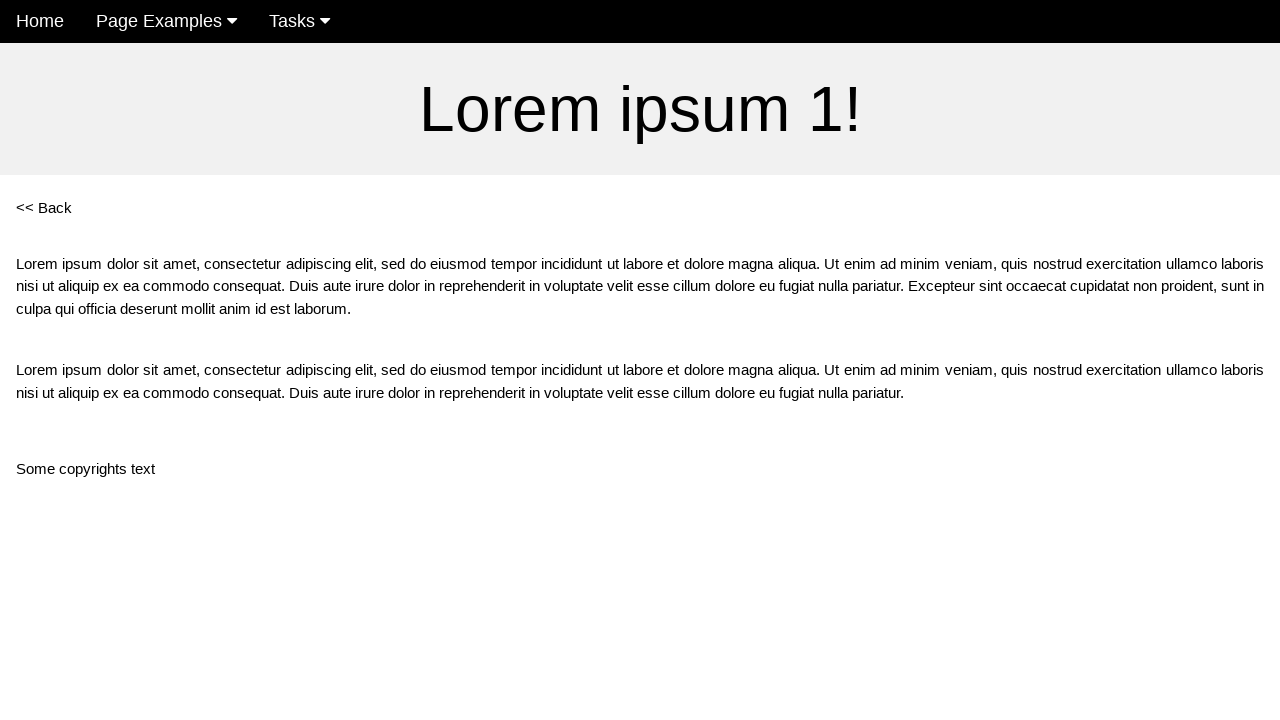

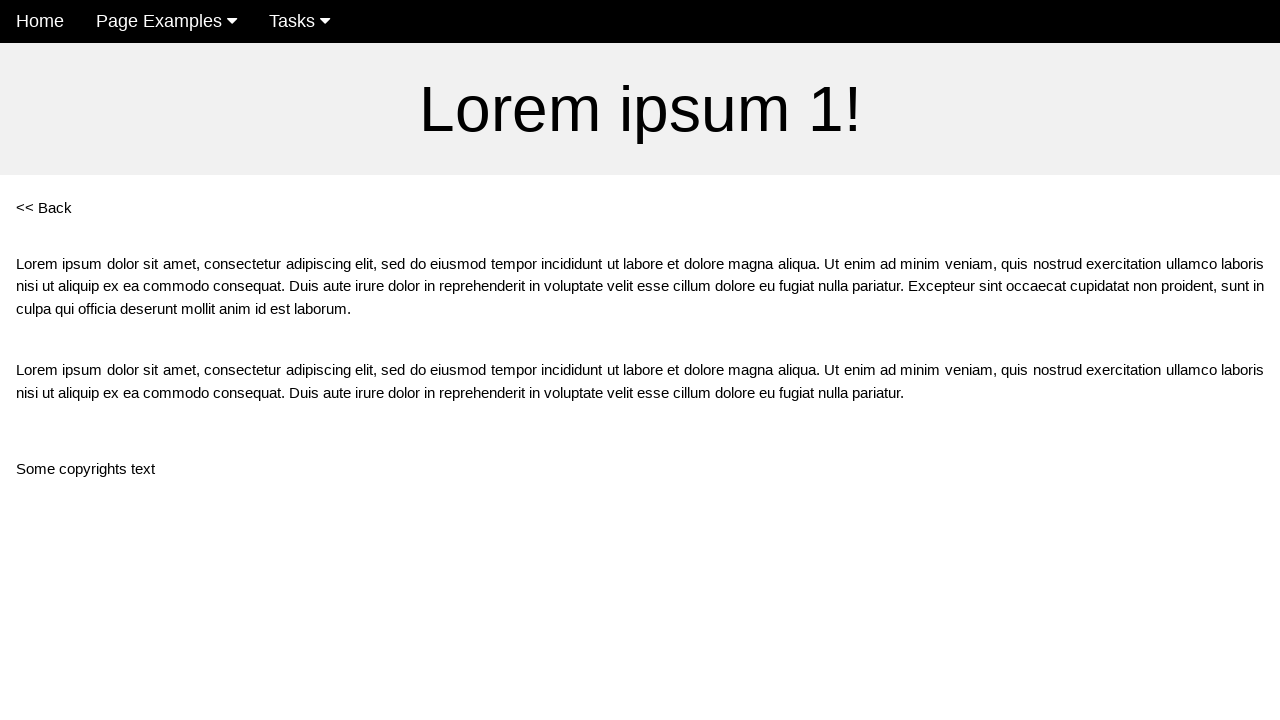